Tests navigation between pages by clicking a link, verifying the page title, then navigating back and verifying the home page title

Starting URL: https://practice.cydeo.com

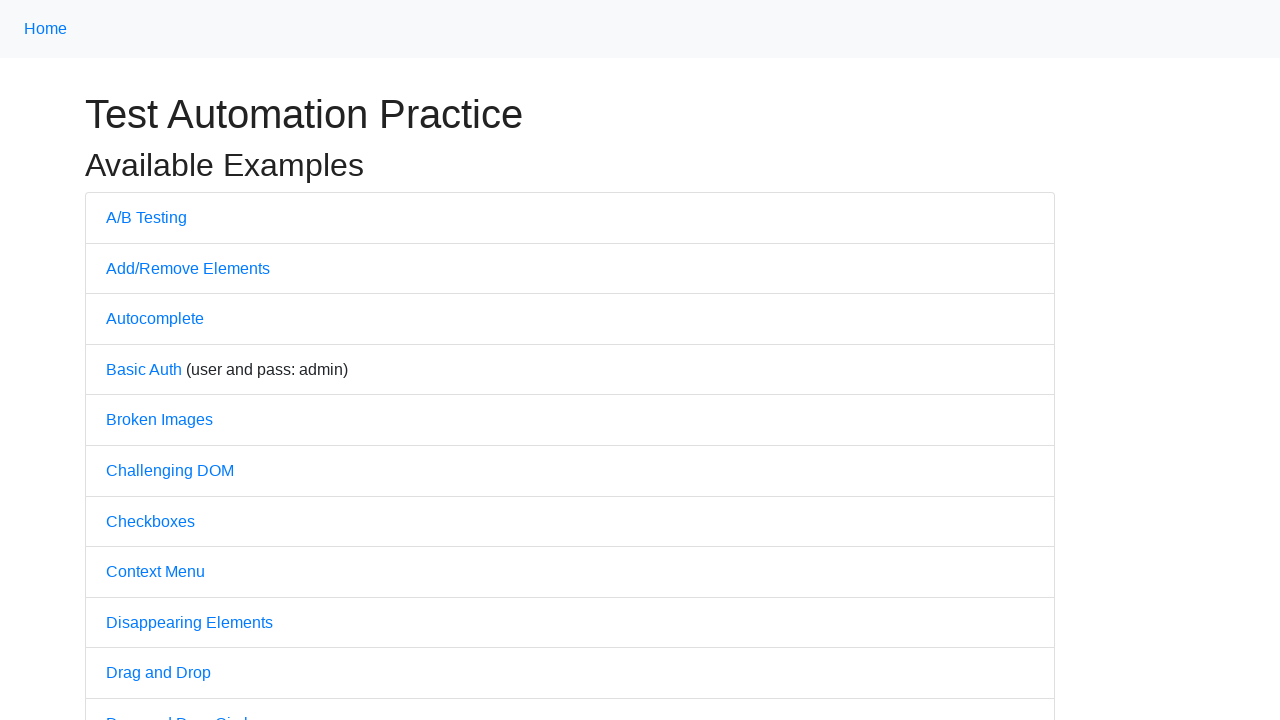

Clicked on A/B Testing link at (146, 217) on text=A/B Testing
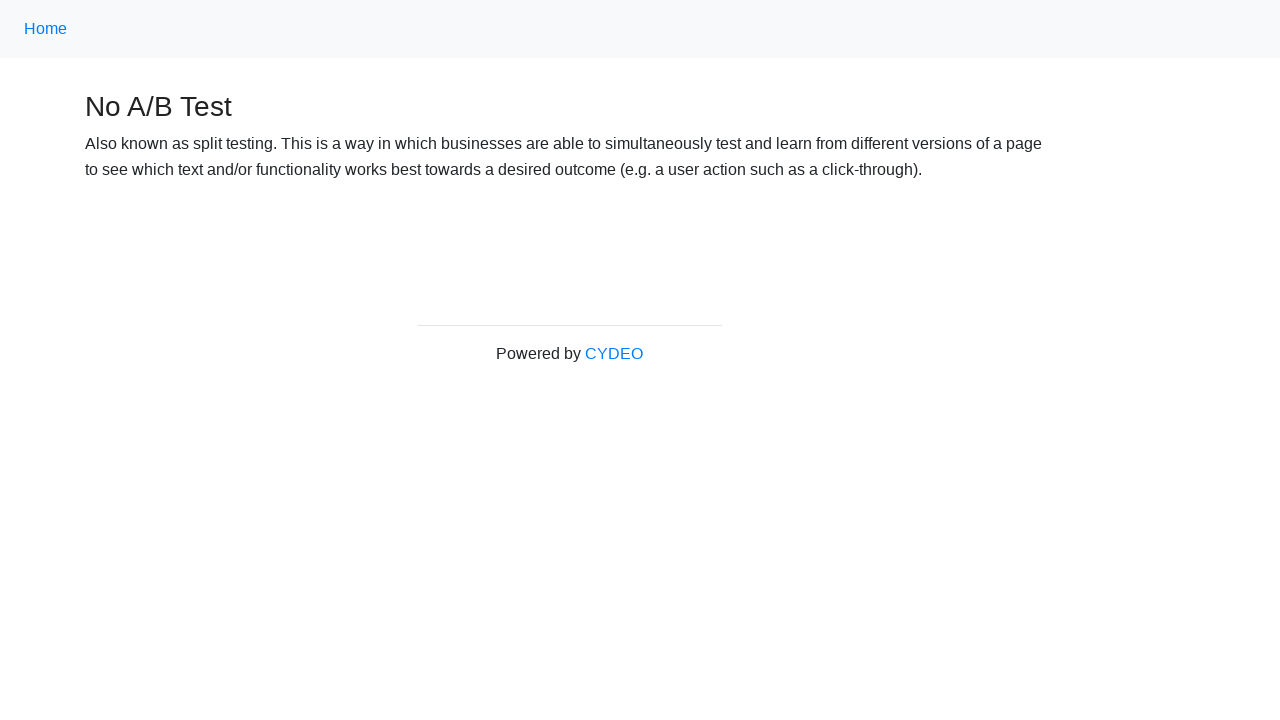

Verified page title is 'No A/B Test'
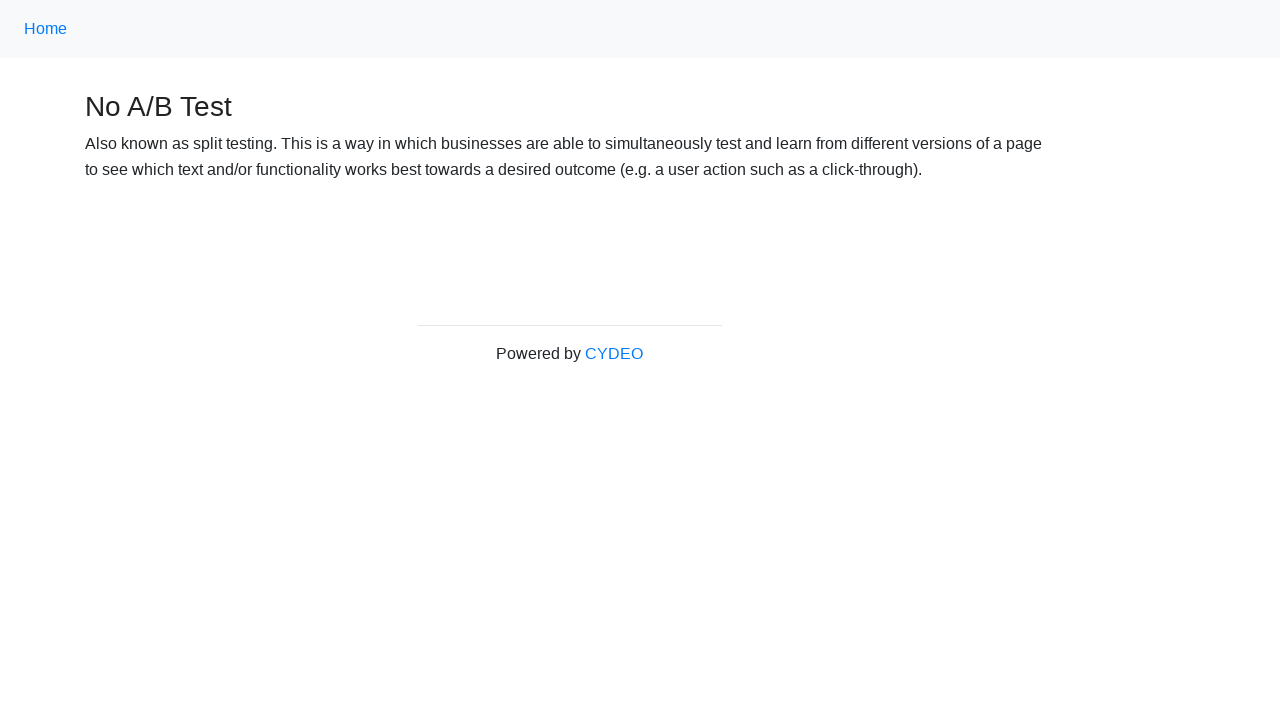

Navigated back to home page
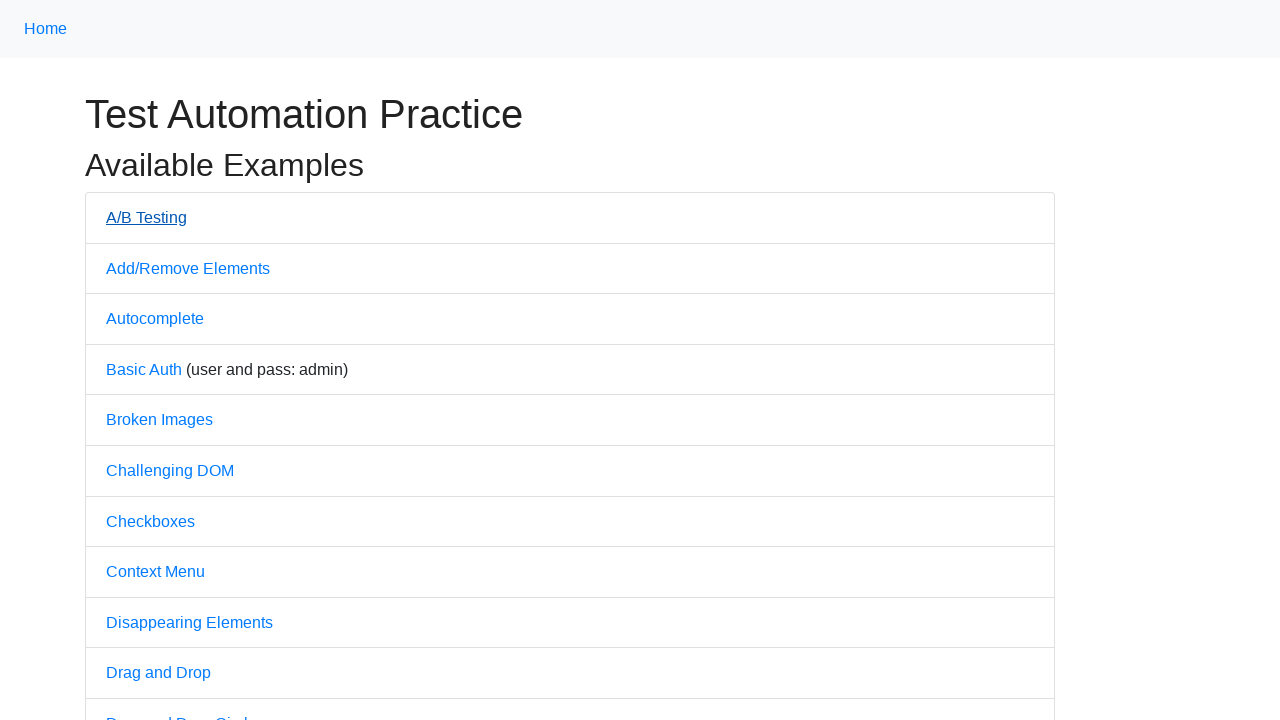

Verified page title is 'Practice' (home page)
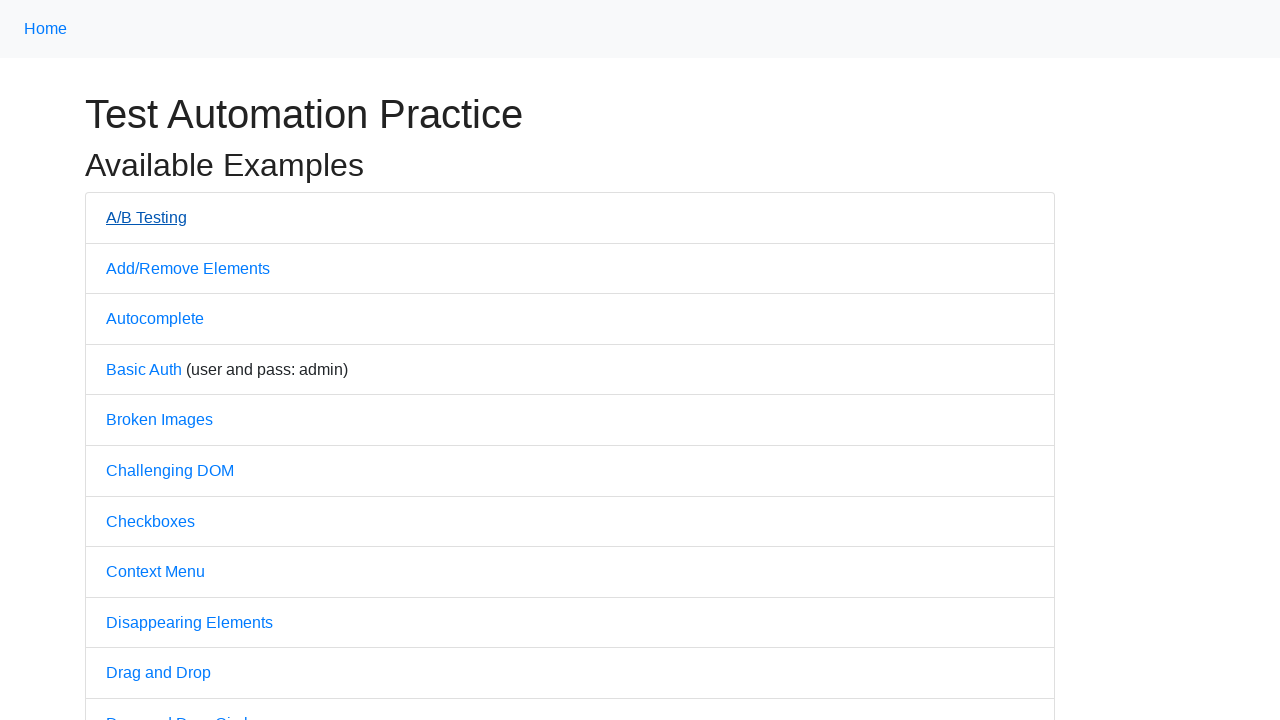

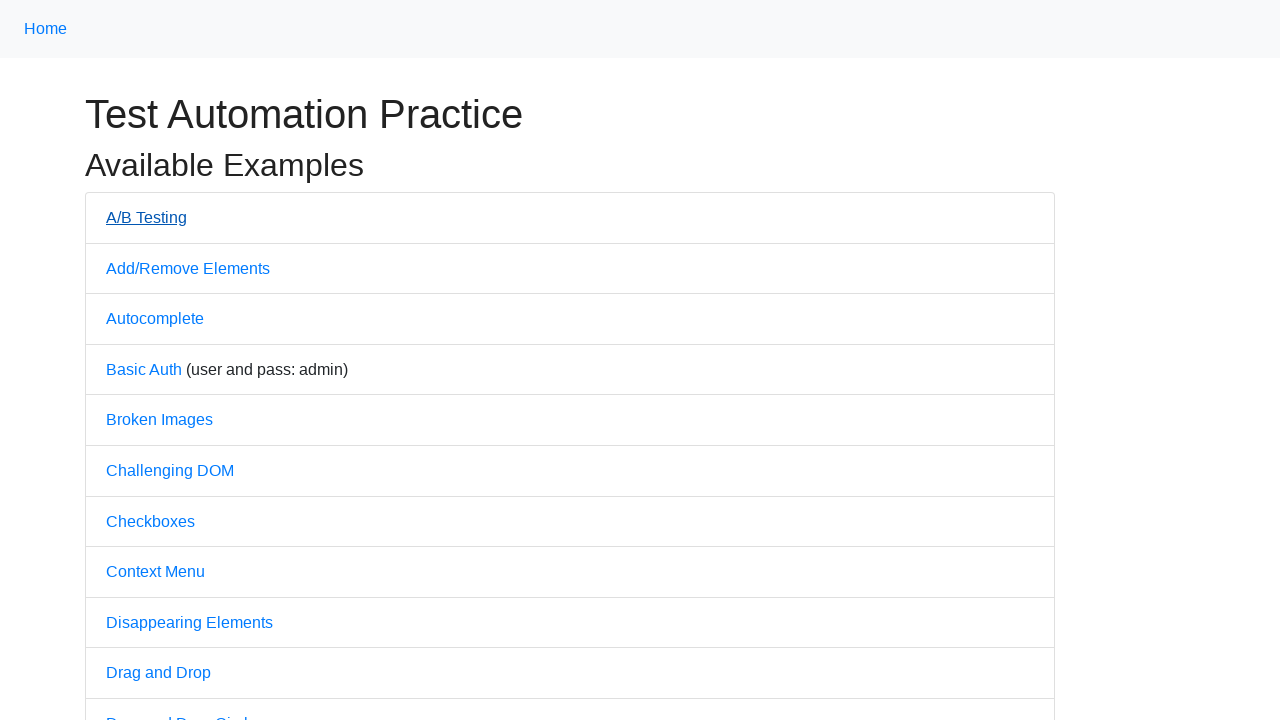